Tests clicking the Browse SAEs button and verifies navigation to browse section

Starting URL: https://neuronpedia.org/gemma-scope#learn

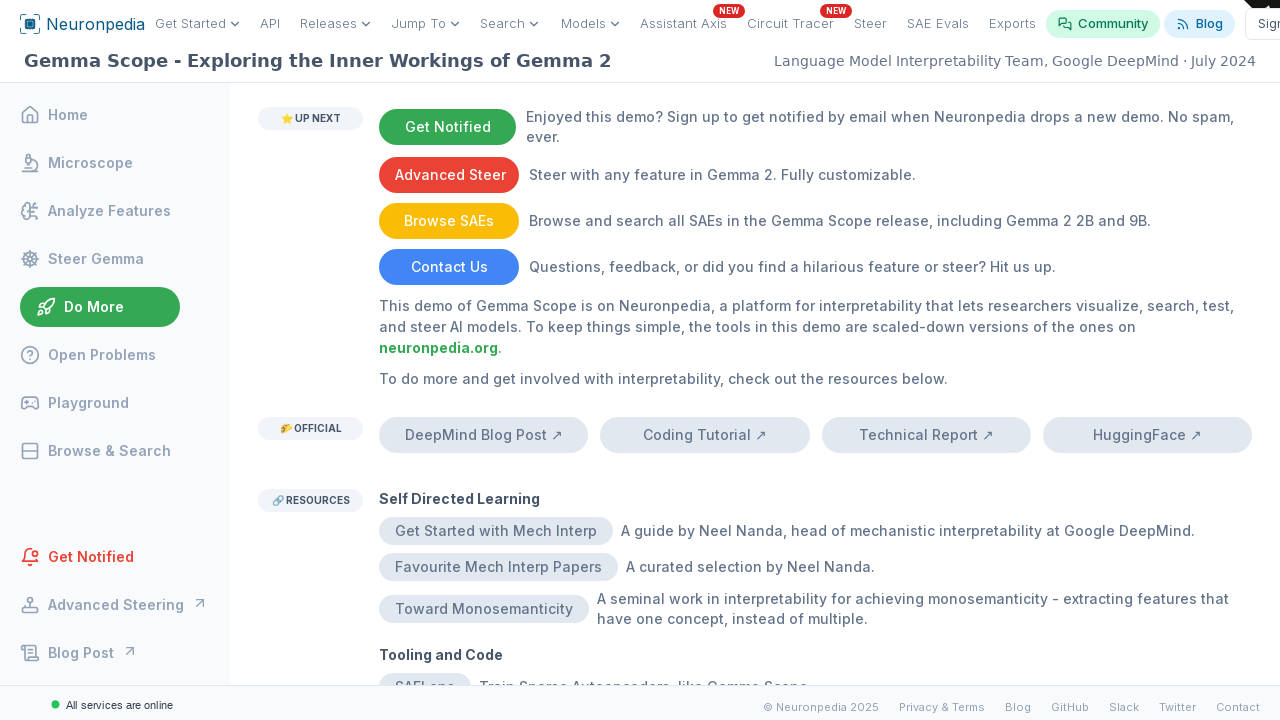

Clicked Browse SAEs button at (449, 221) on internal:text="Browse SAEs"i
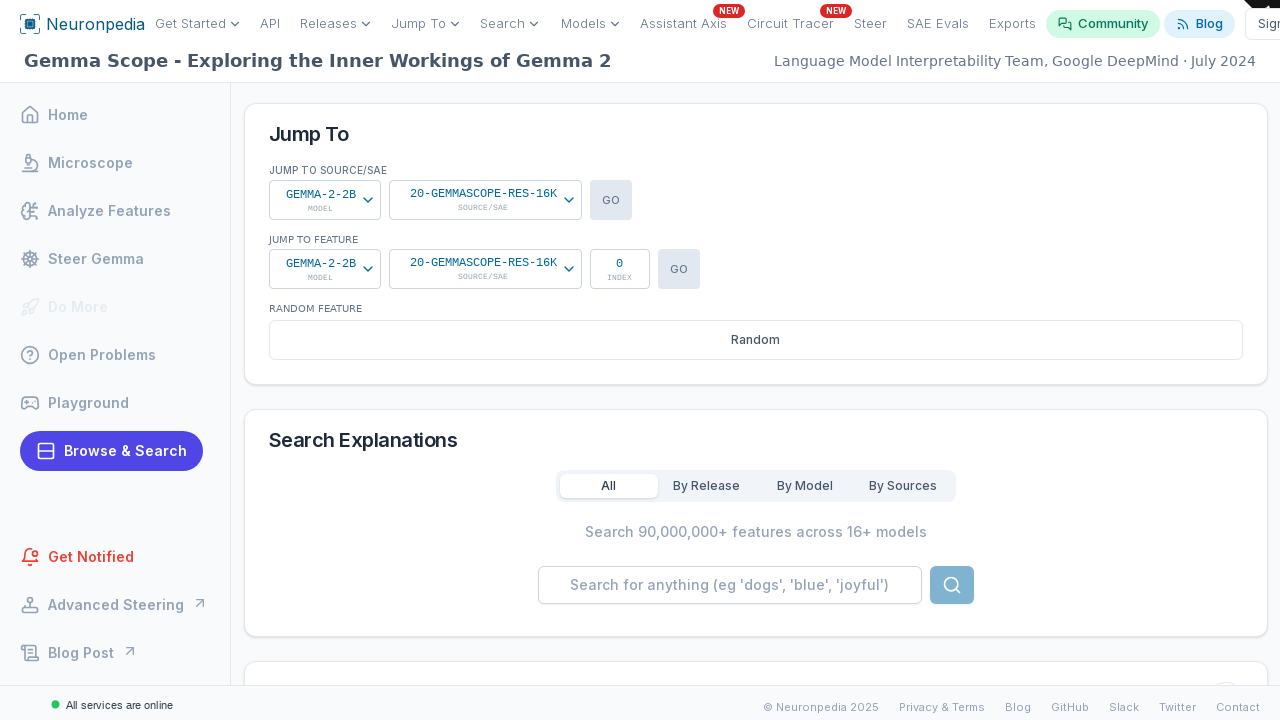

Navigated to browse section (URL changed to gemma-scope#browse)
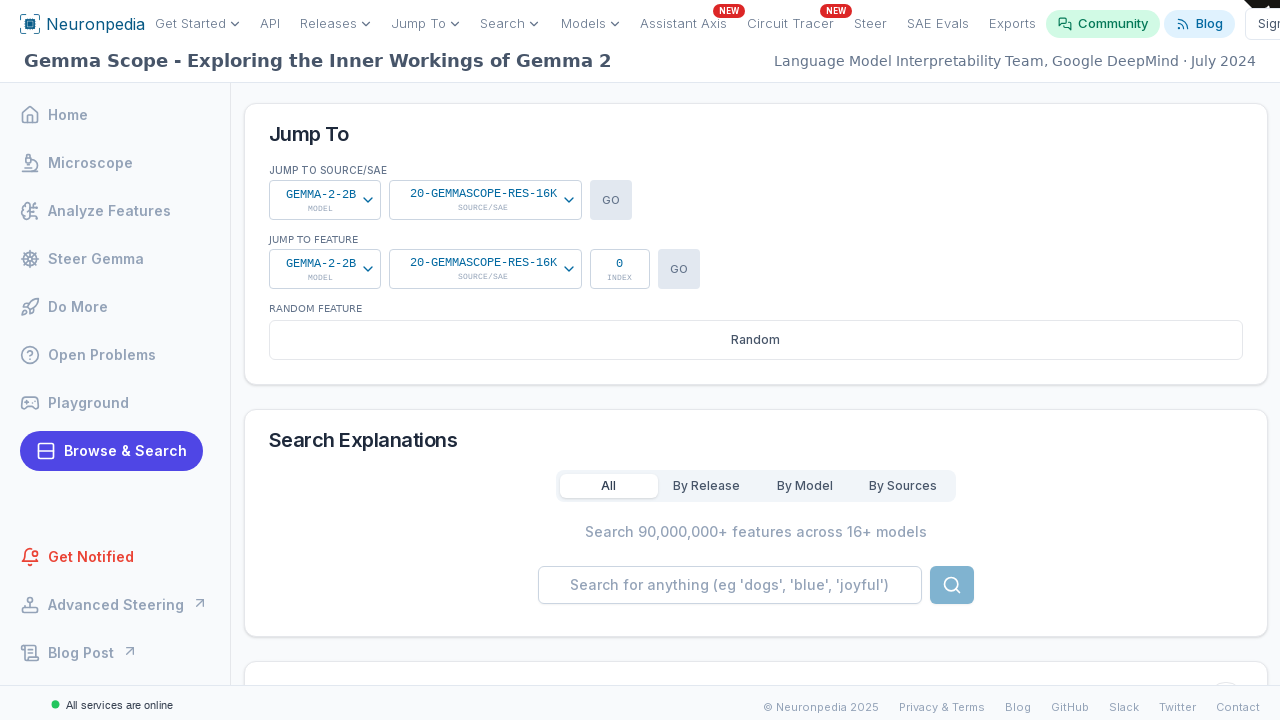

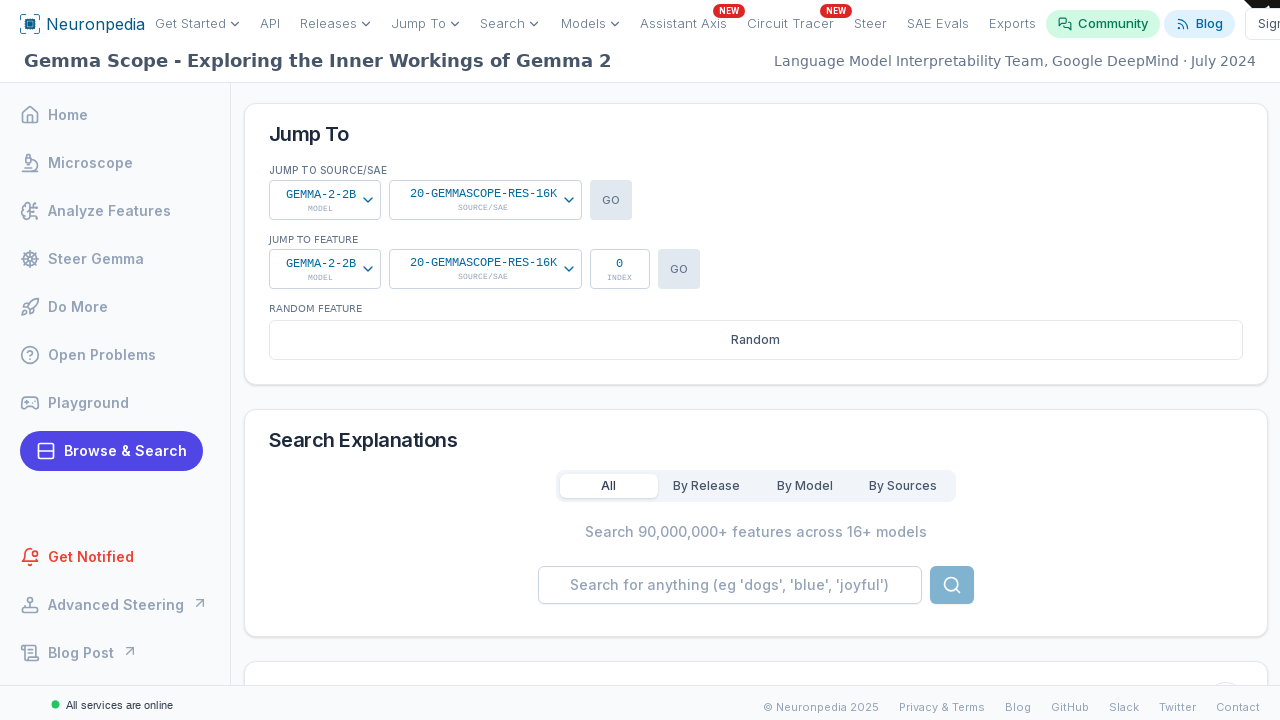